Tests RedBus search functionality by clicking the departure field, entering a city name to filter stops, and verifying that the expected bus stops are displayed in the search results.

Starting URL: https://www.redbus.in/bus-tickets/bangalore-to-madurai?fromCityId=122&fromCityName=Bangalore&toCityId=126&toCityName=Madurai&onward=09-Aug-2025&doj=27-Jul-2025&ref=search

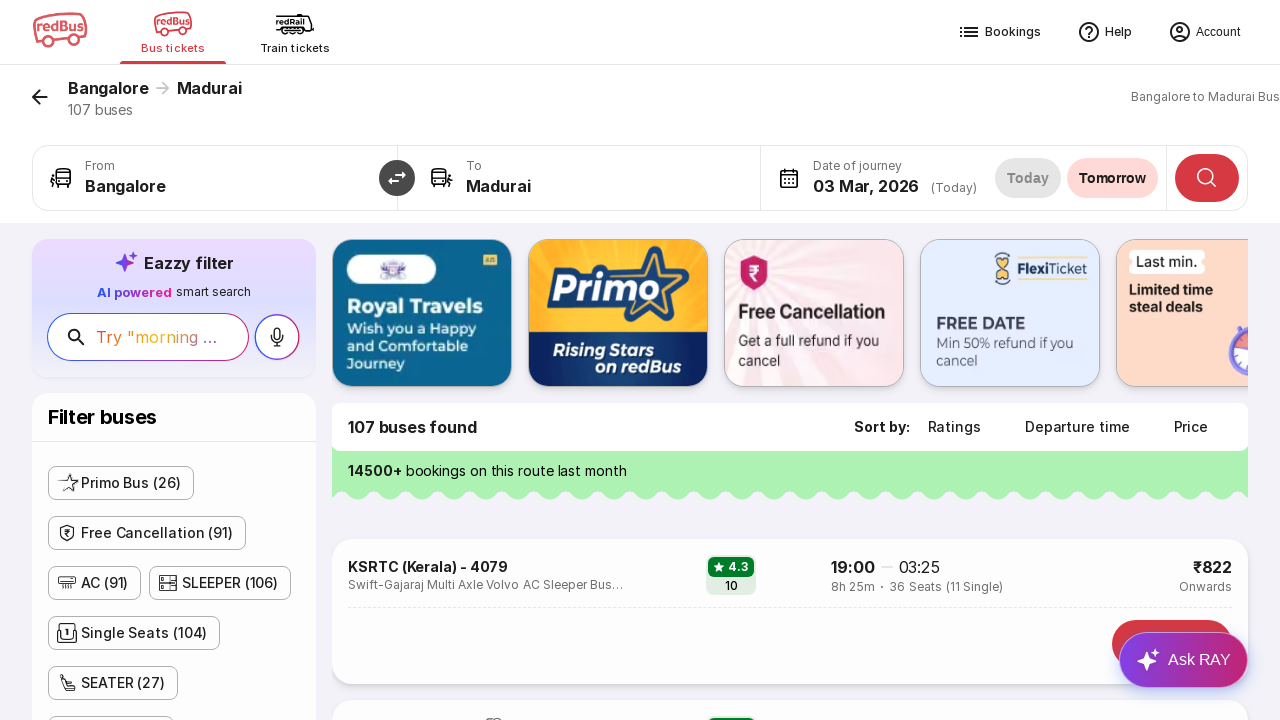

Clicked the departure/From field at (233, 166) on xpath=//div[.='From']
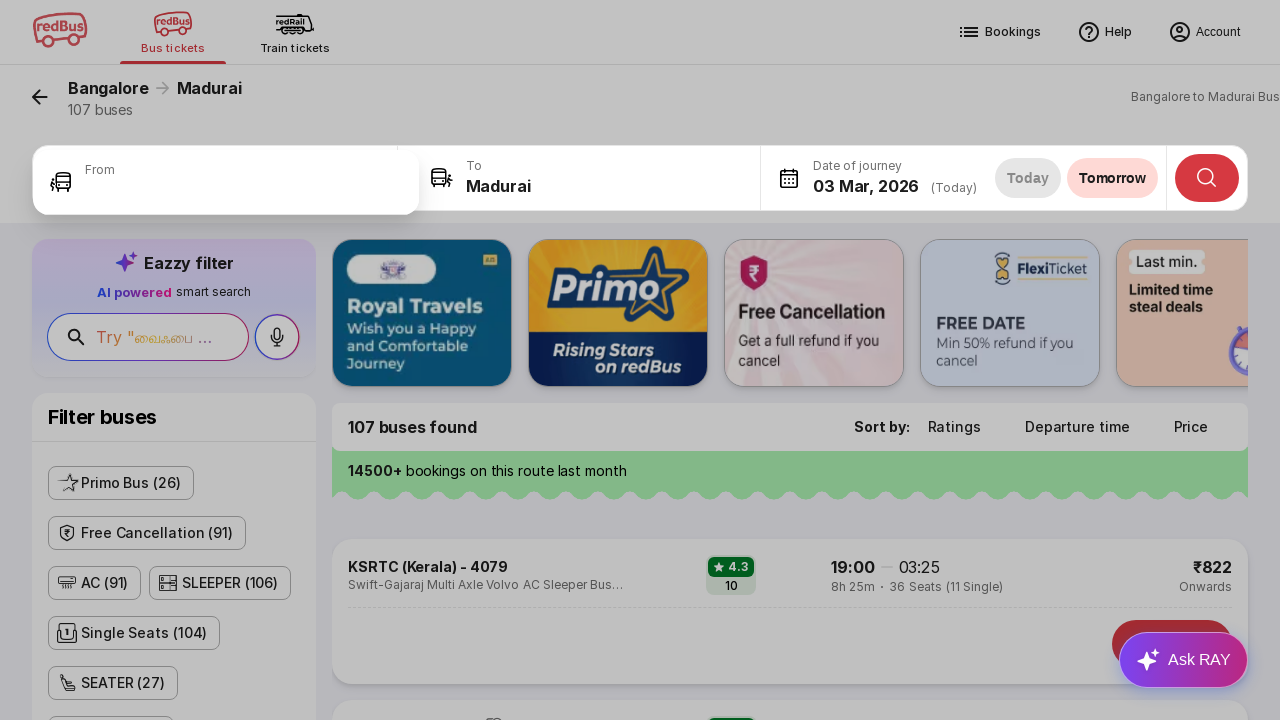

Filled departure station search field with 'karaikudi' on #srcDest
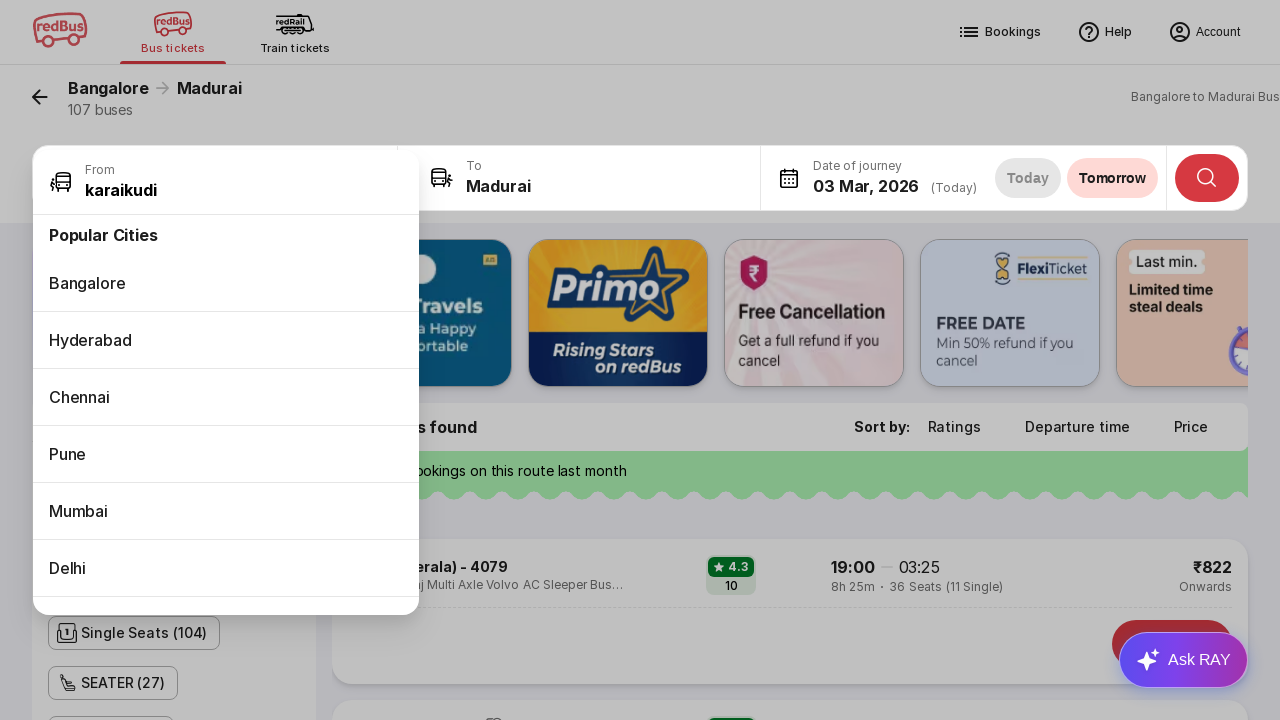

Bus stops dropdown appeared with search results
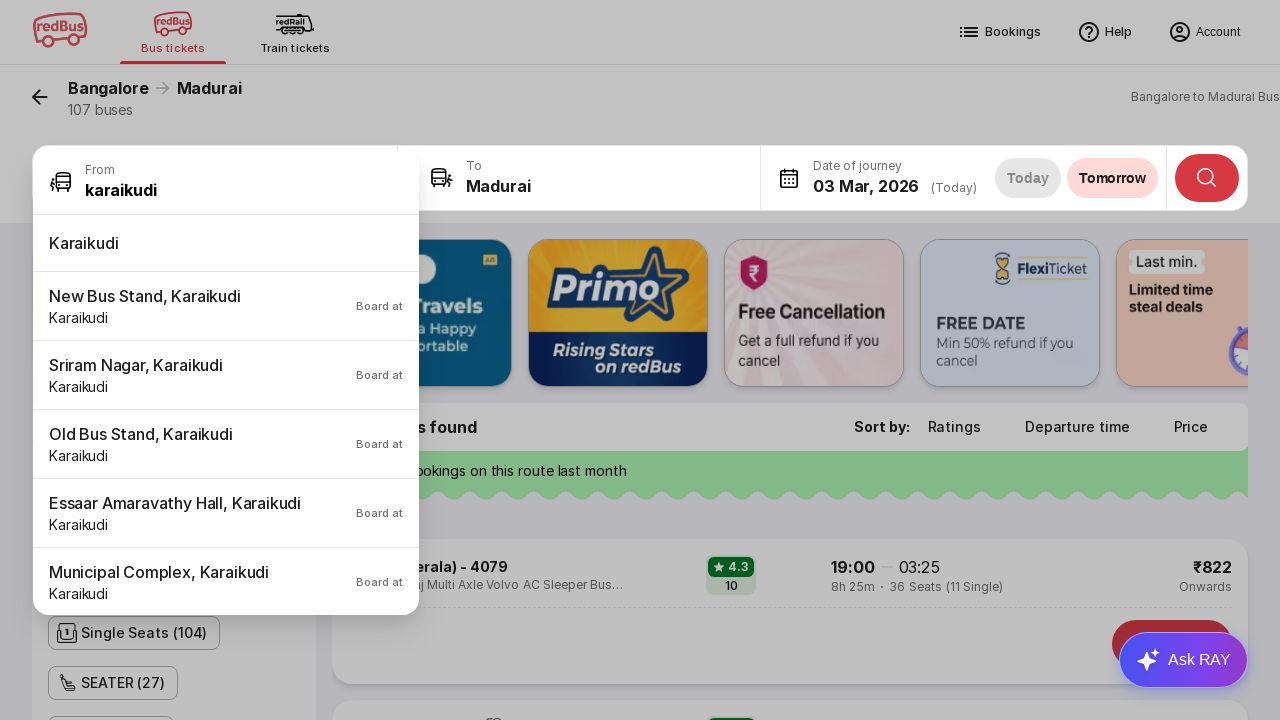

Verified that 'Puduvayal, Karaikudi' bus stop is visible in search results
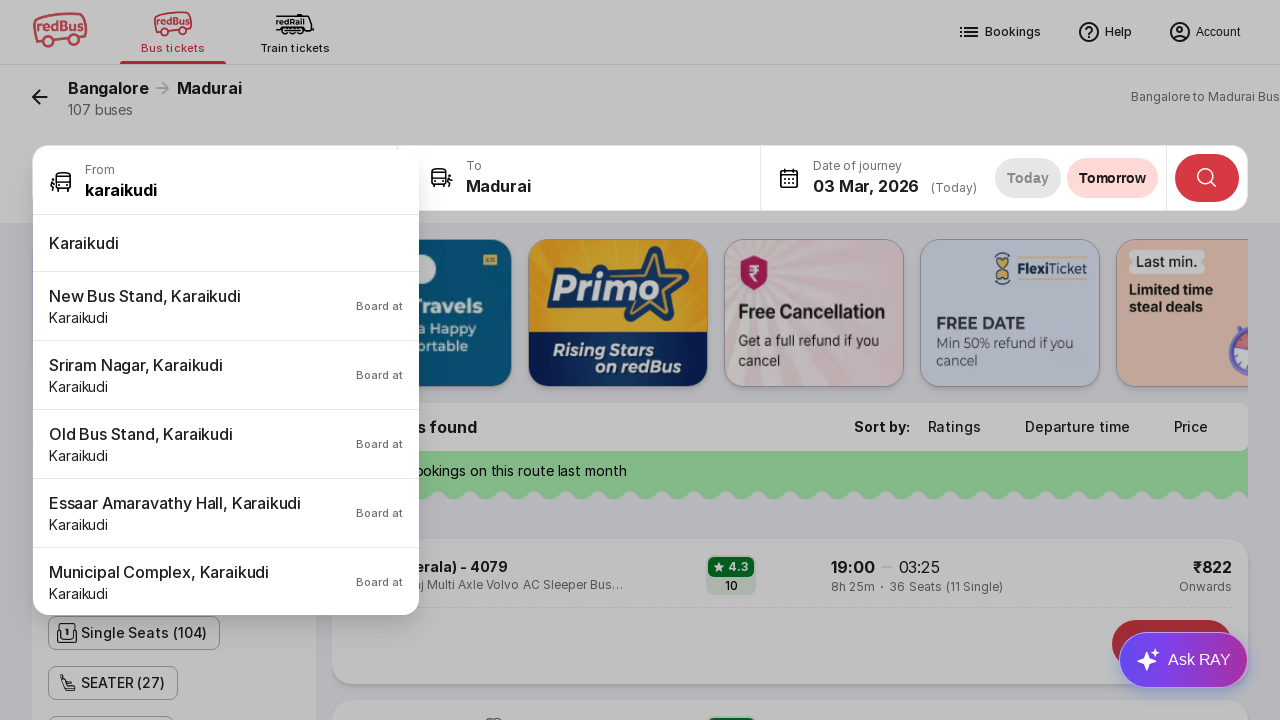

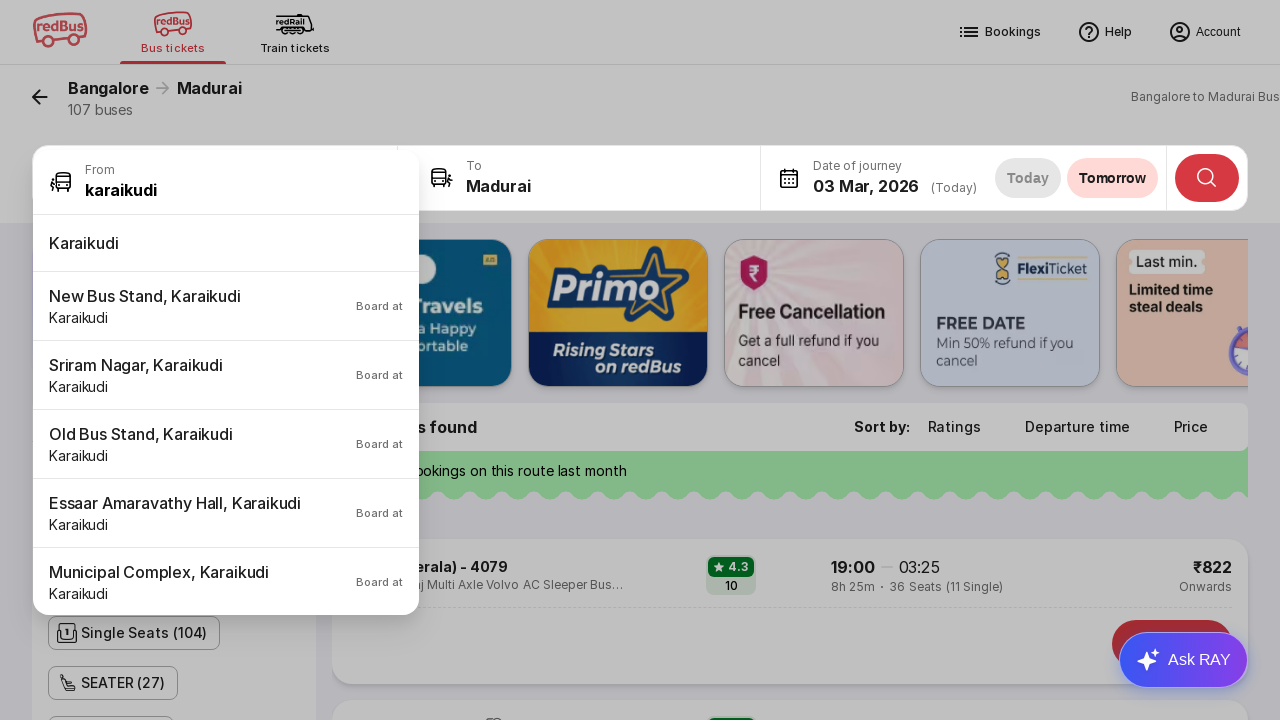